Verifies that the WebdriverIO homepage has the expected title by navigating to the site and checking the page title.

Starting URL: https://webdriver.io

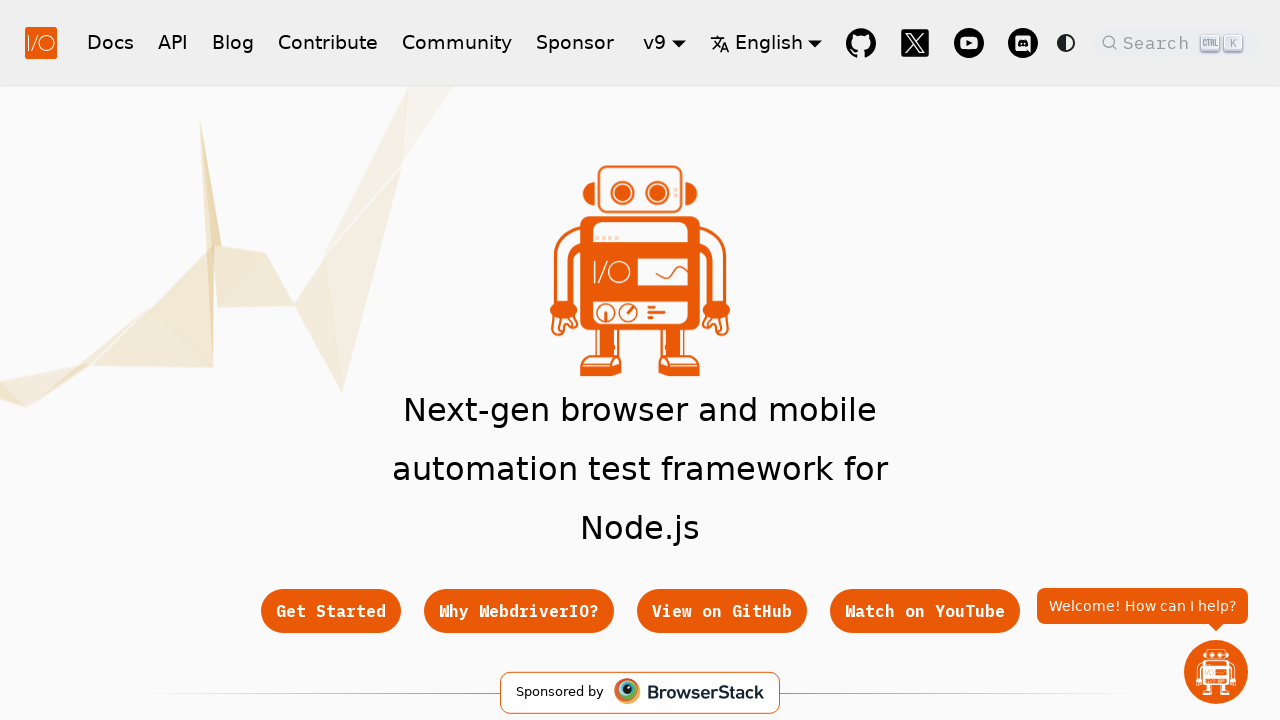

Waited for page to reach domcontentloaded state
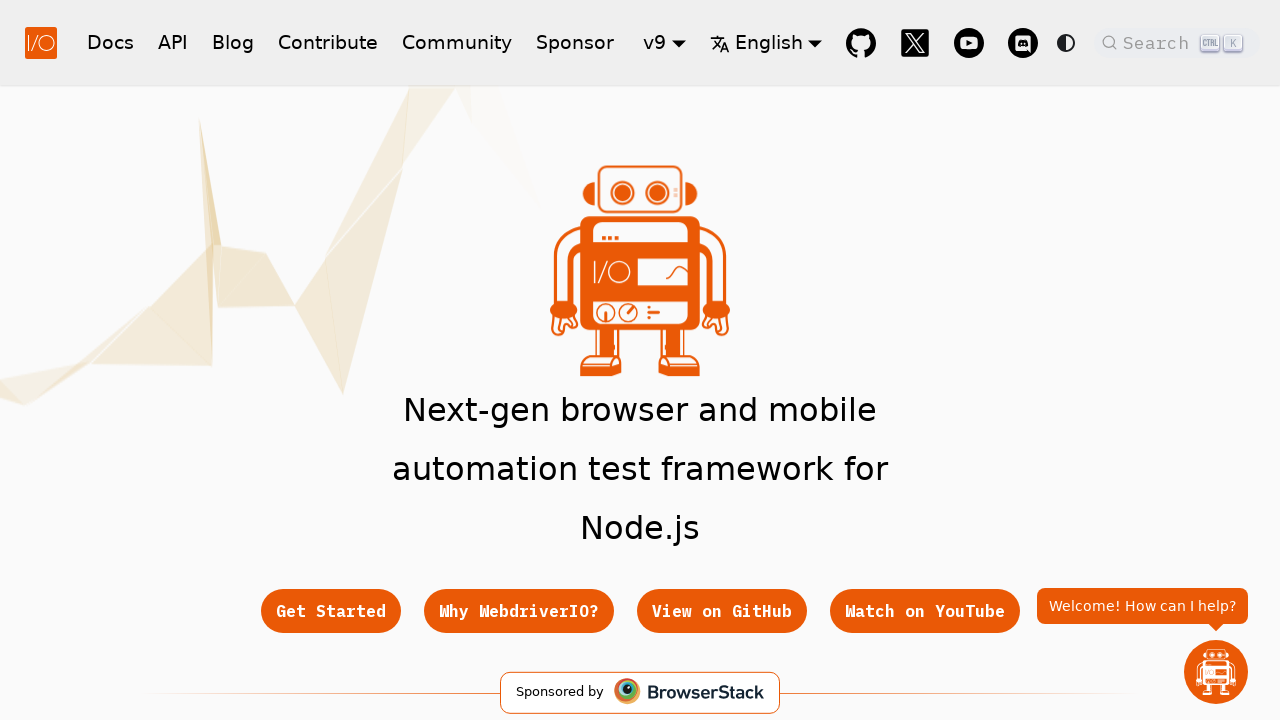

Retrieved page title: 'WebdriverIO · Next-gen browser and mobile automation test framework for Node.js | WebdriverIO'
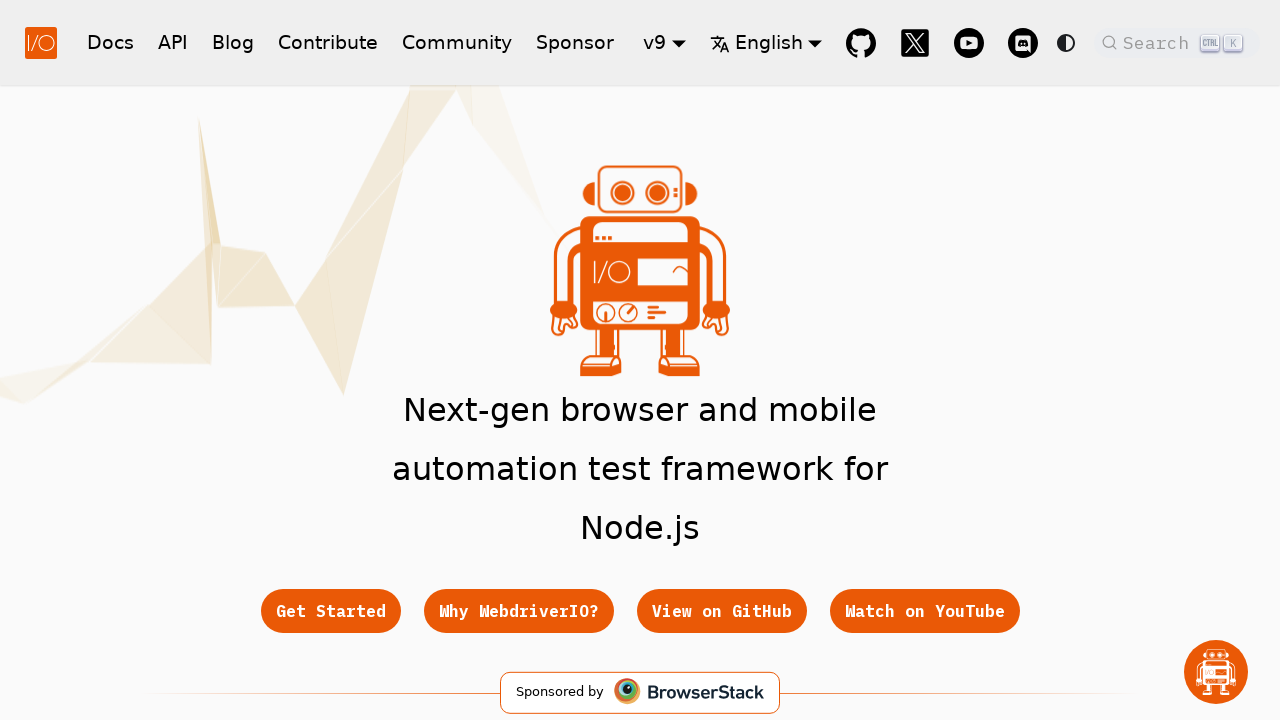

Verified page title contains 'WebdriverIO'
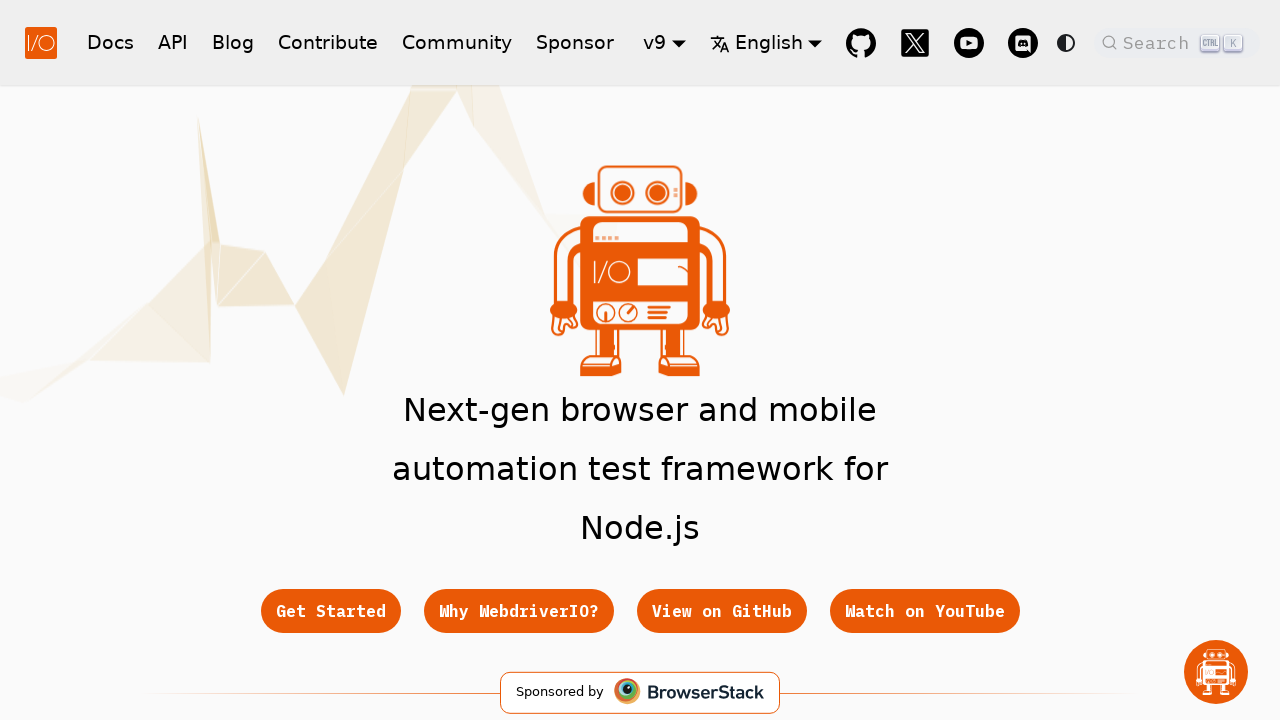

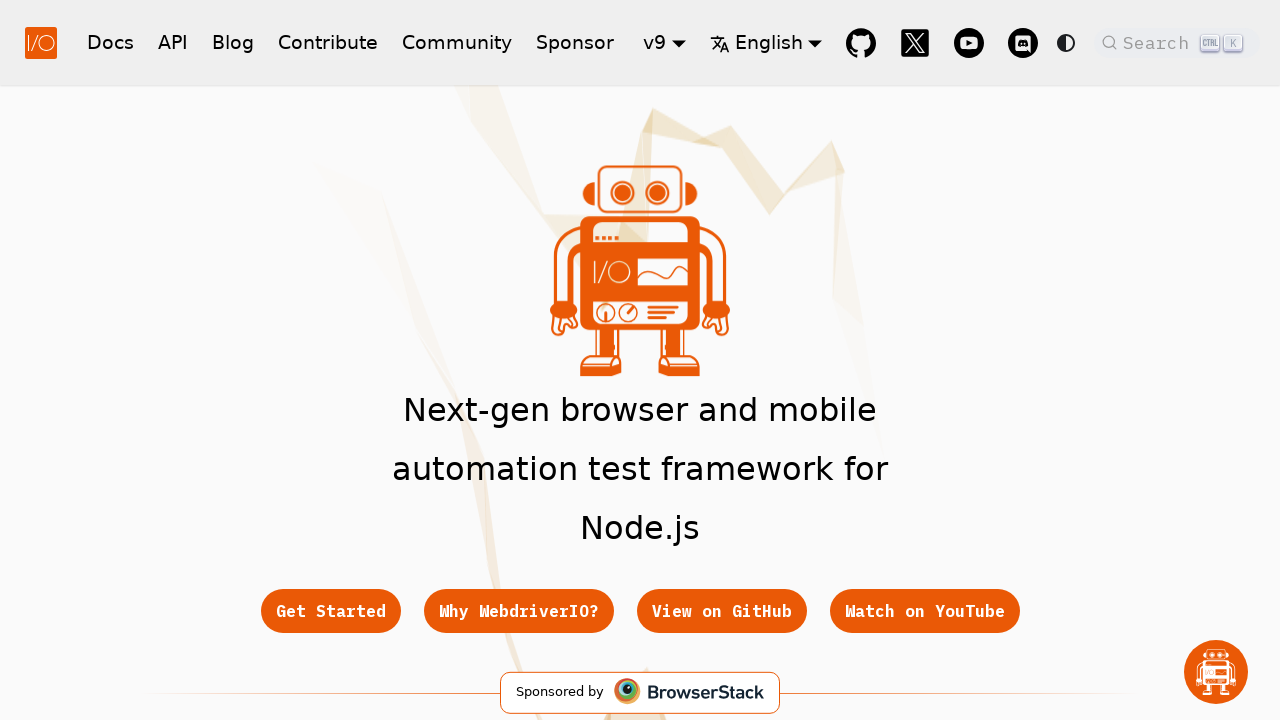